Navigates to the timeanddate.com world clock page and verifies the world clock table with city/country information is displayed.

Starting URL: https://www.timeanddate.com/worldclock/

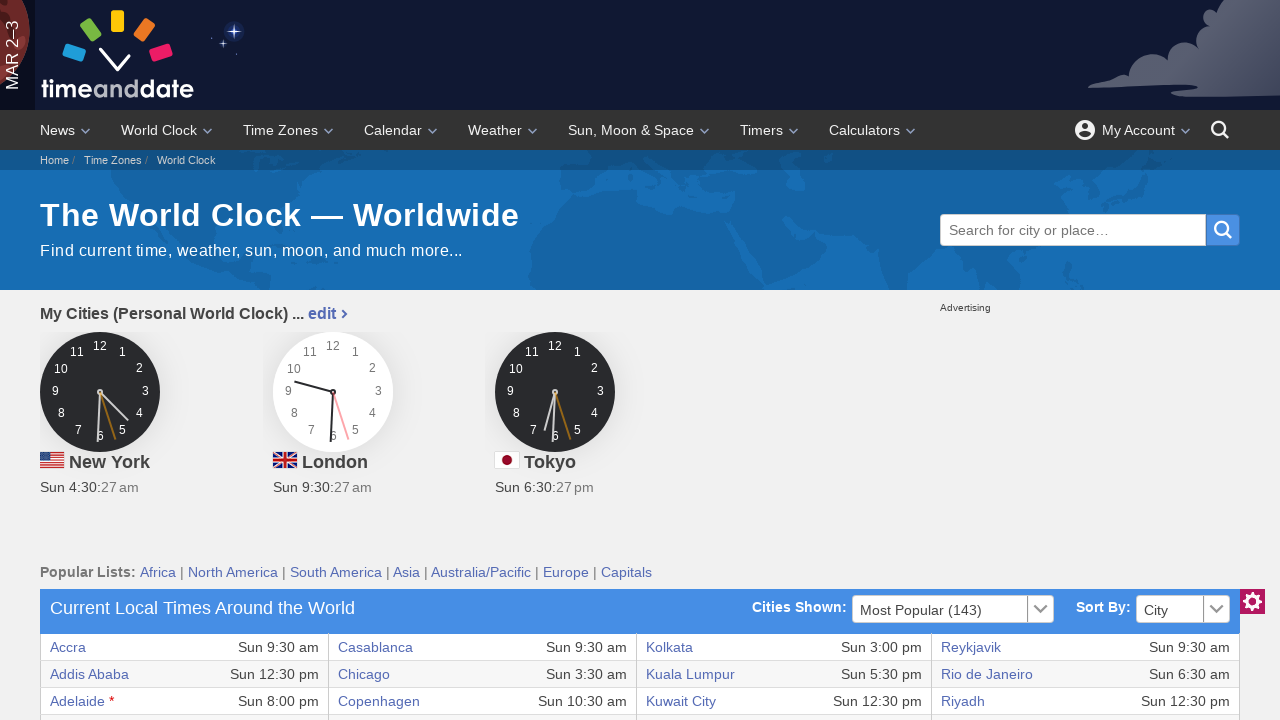

World clock section loaded
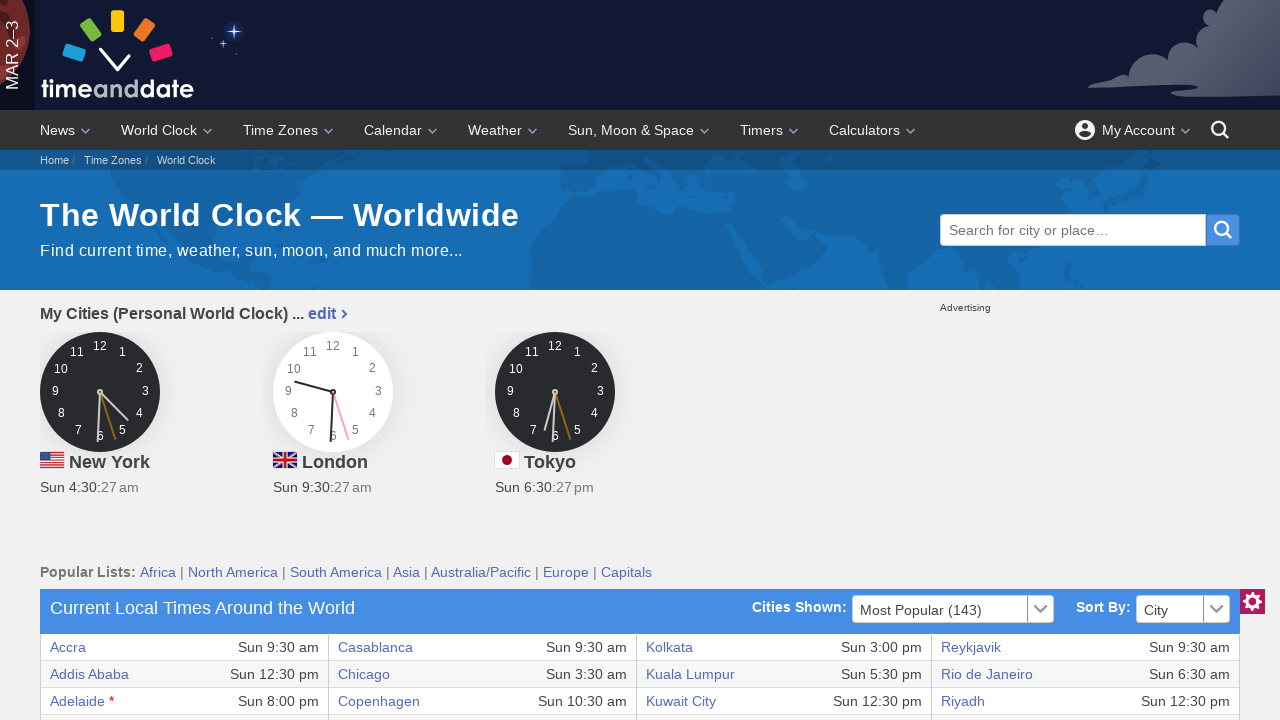

World clock table is visible
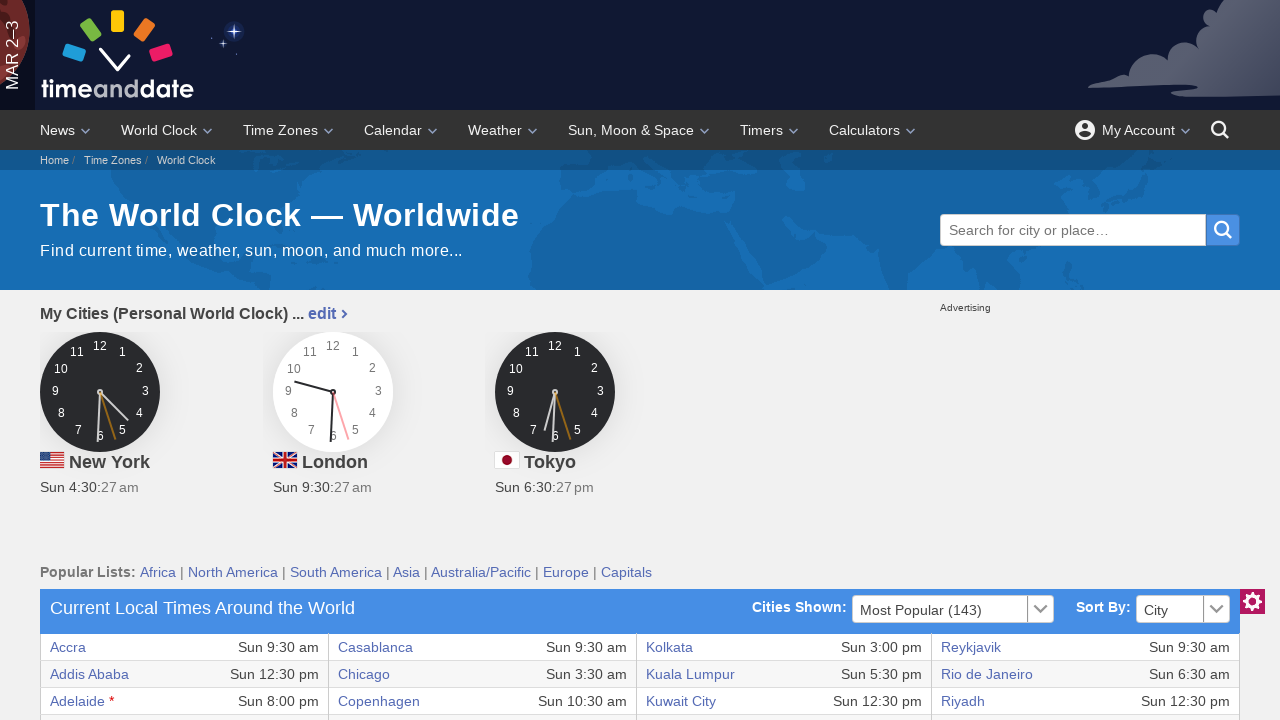

World clock table rows with city and country information are displayed
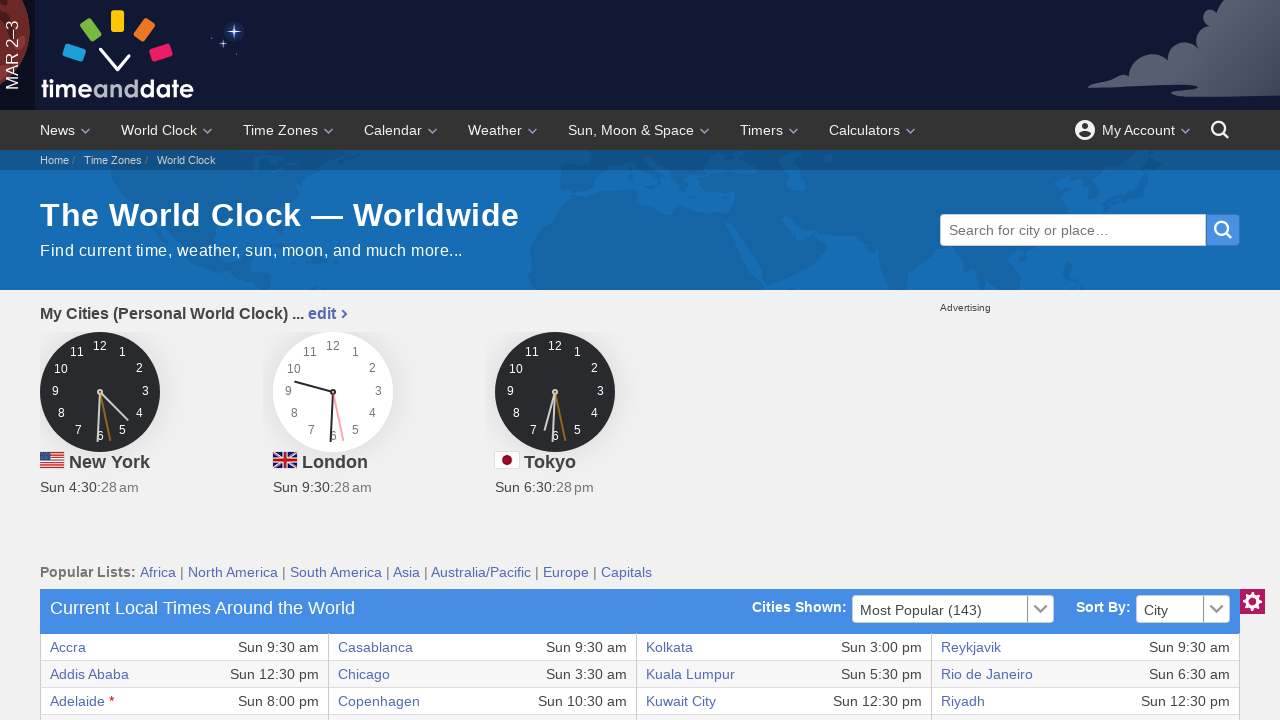

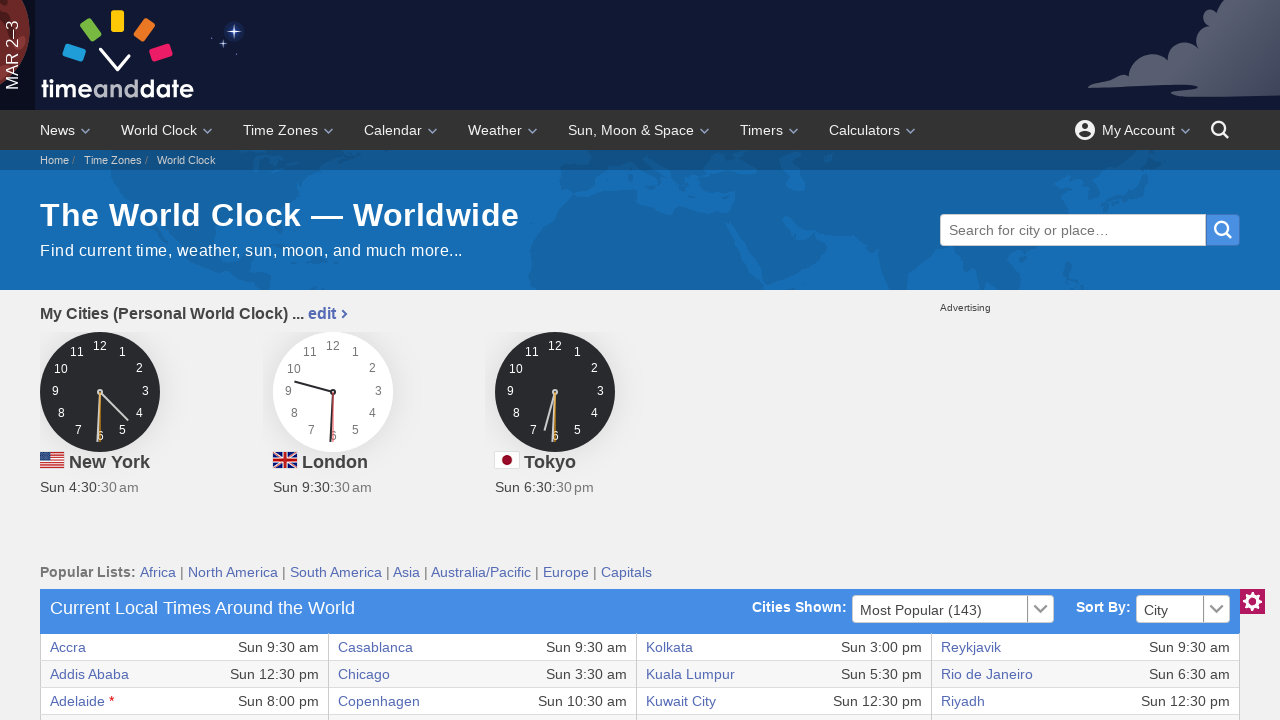